Tests drag and drop functionality by dragging an element from source to destination using element references

Starting URL: https://jqueryui.com/droppable/

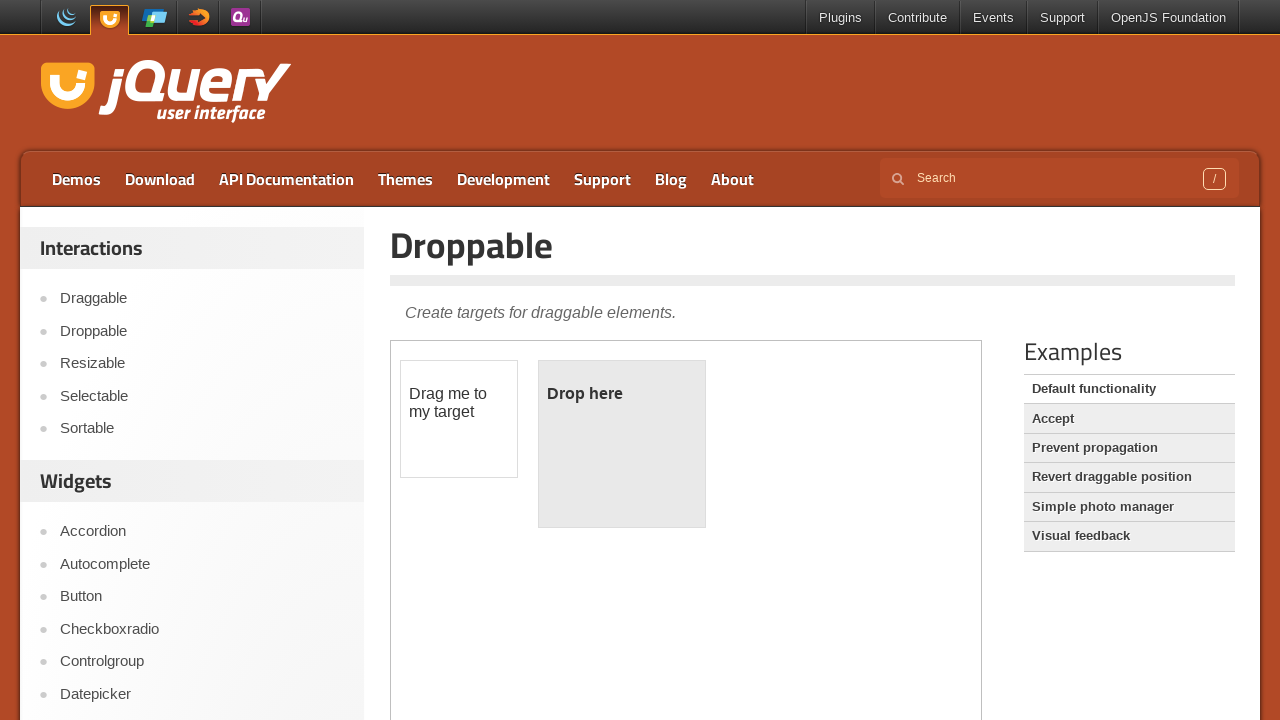

Located iframe containing draggable elements
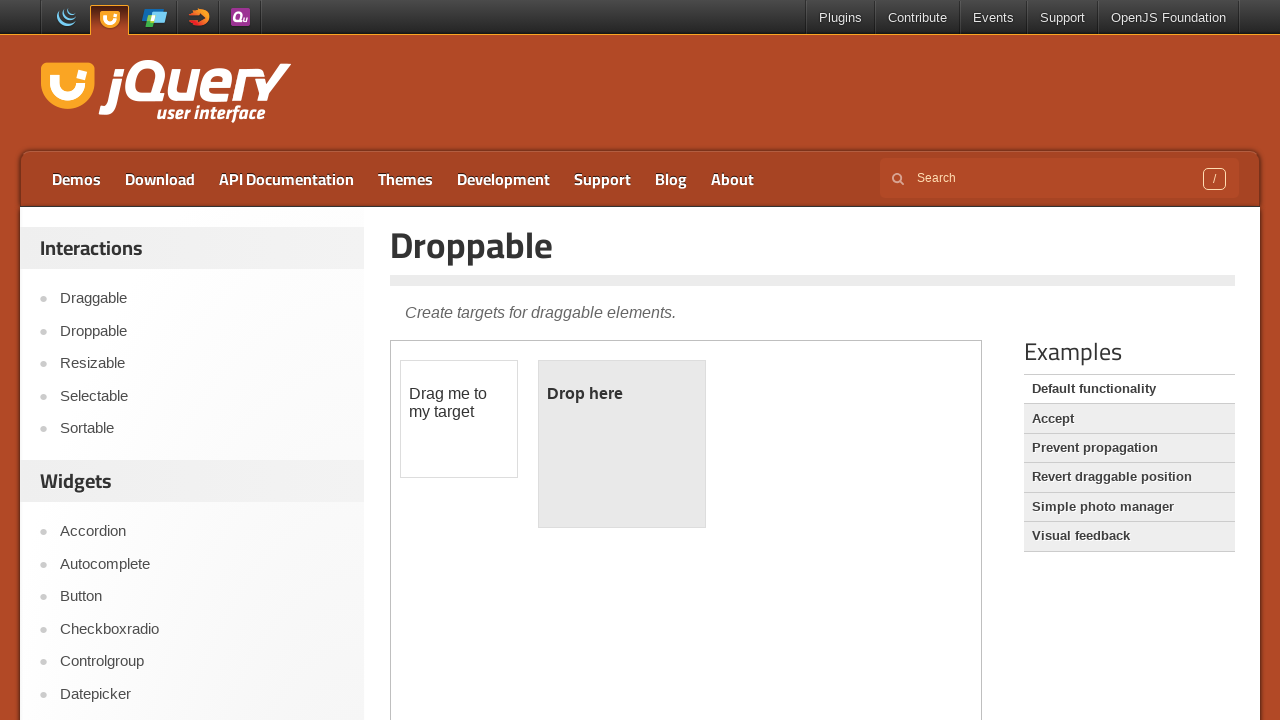

Located source element with id 'draggable'
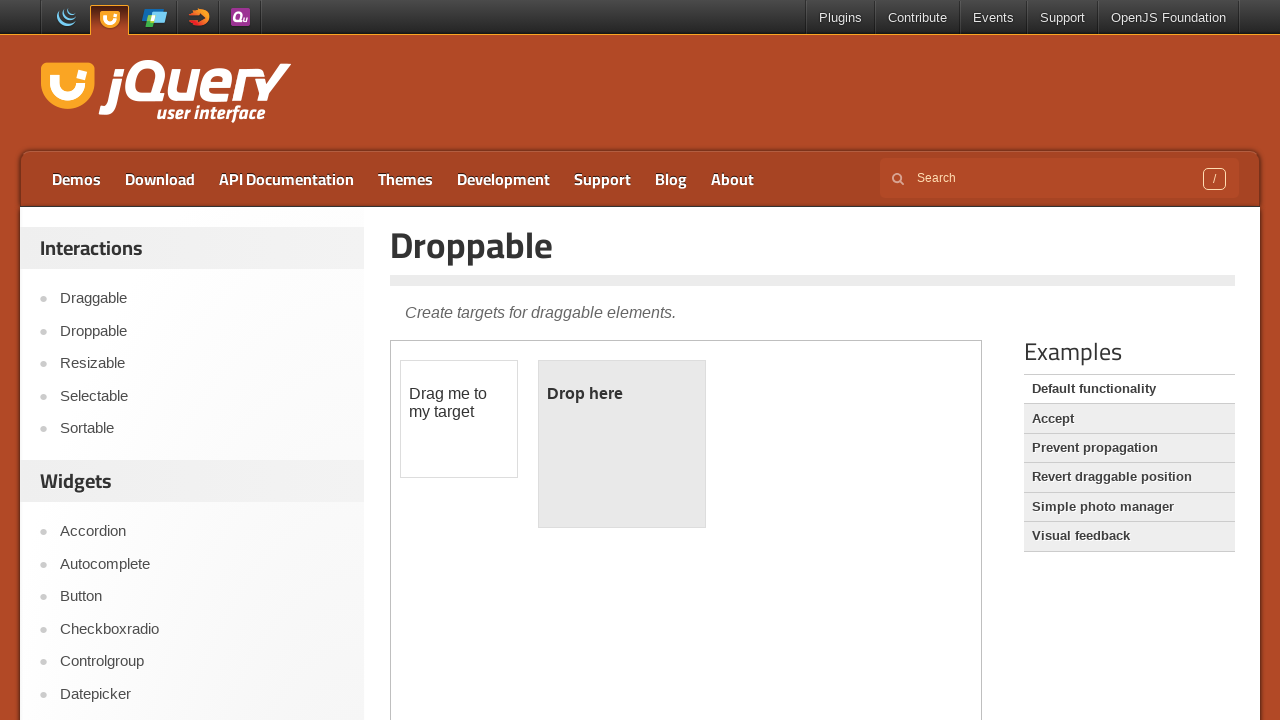

Located destination element with id 'droppable'
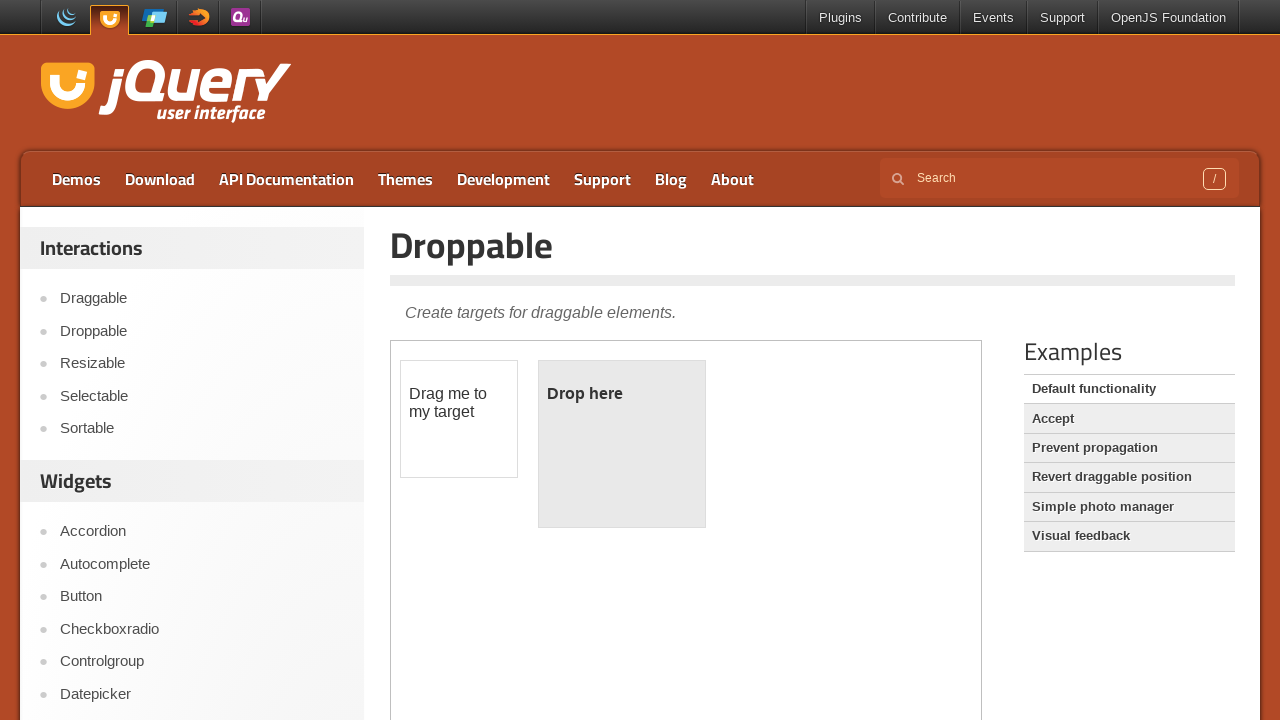

Dragged source element to destination element at (622, 444)
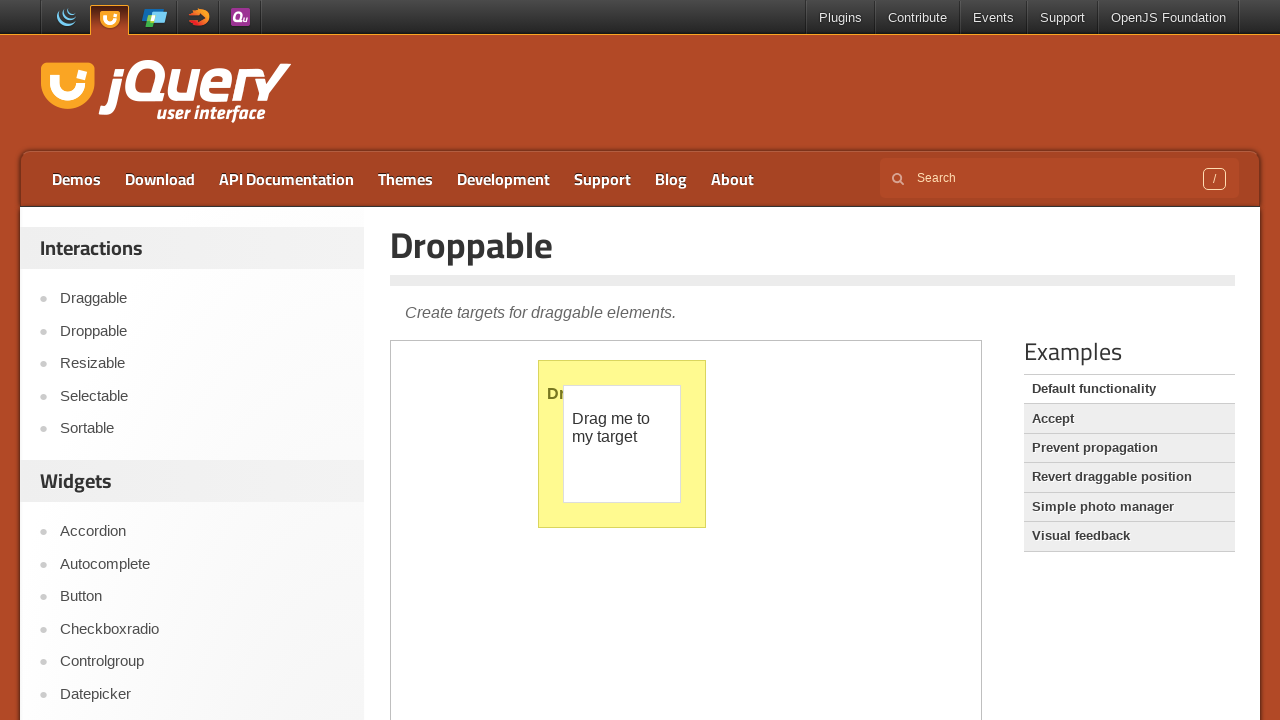

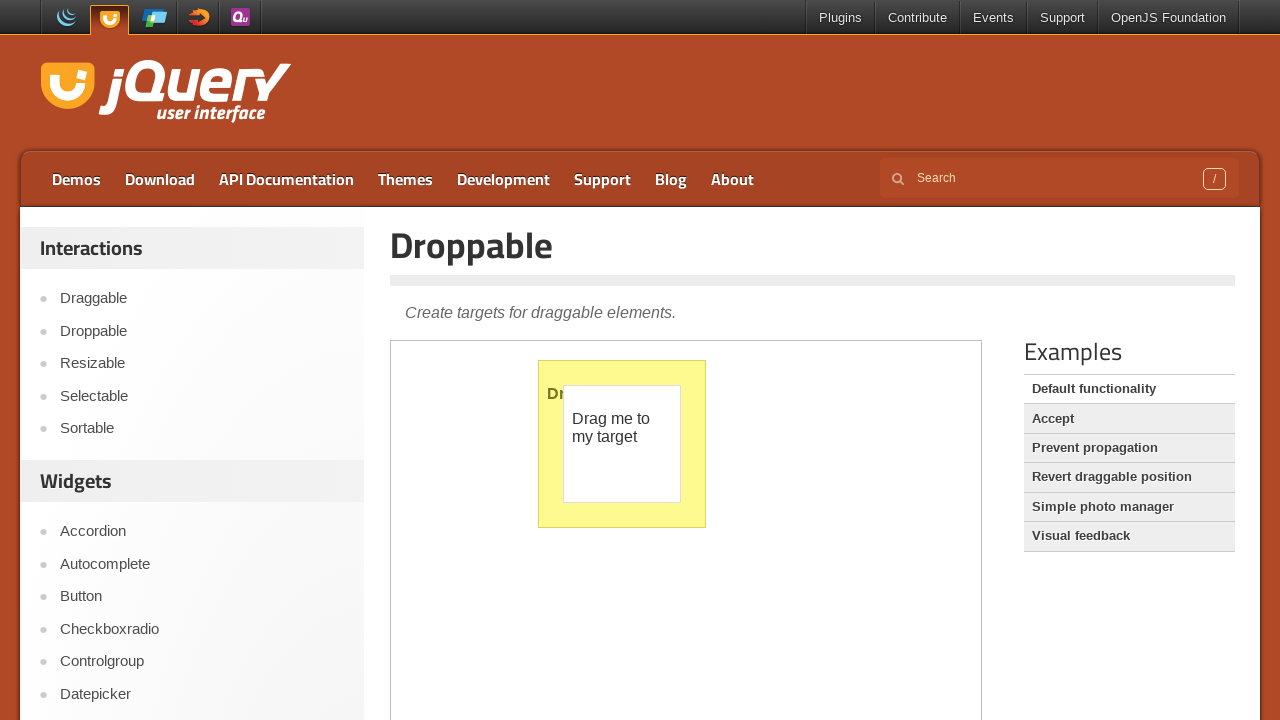